Tests editing a todo item by double-clicking, changing the text, and pressing Enter

Starting URL: https://demo.playwright.dev/todomvc

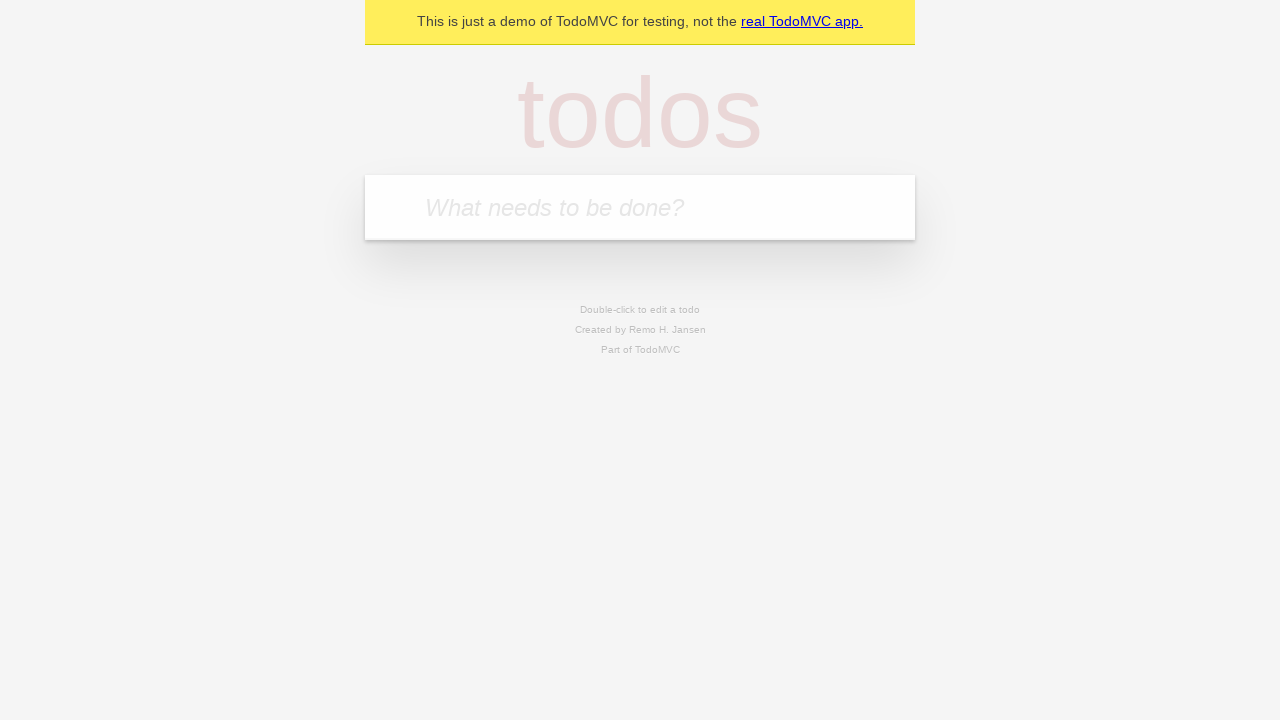

Filled new todo input with 'buy some cheese' on internal:attr=[placeholder="What needs to be done?"i]
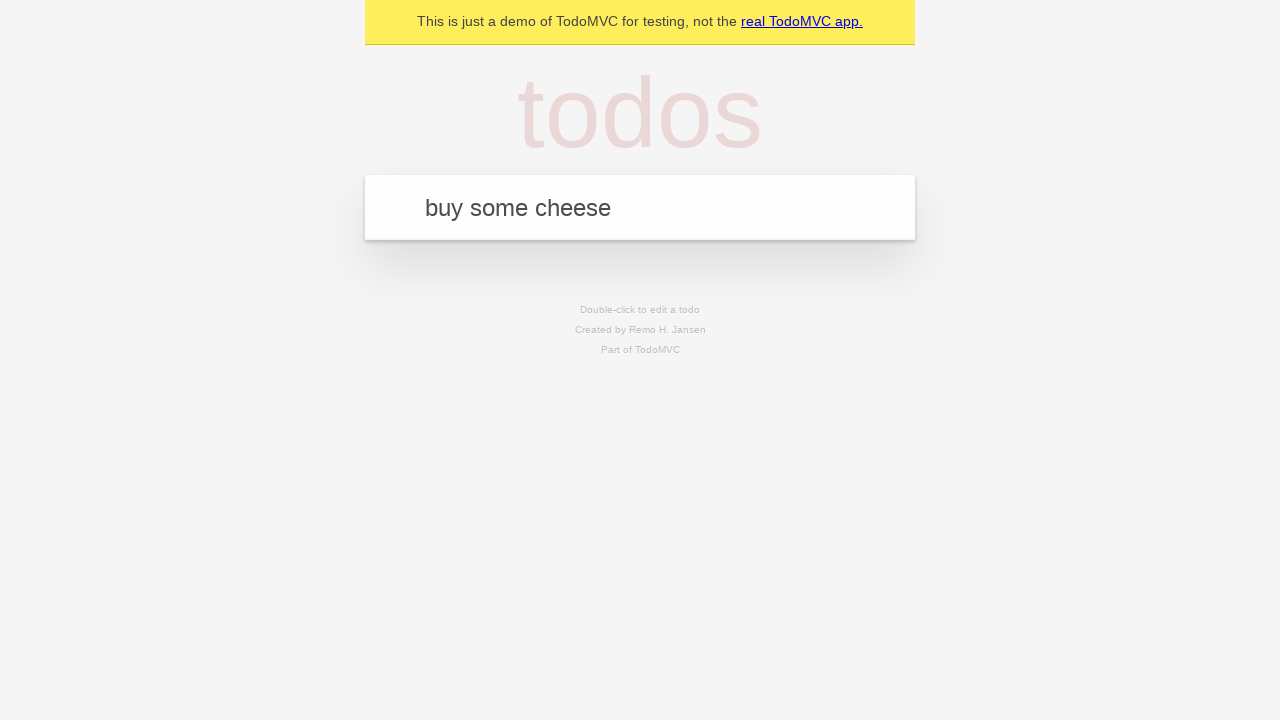

Pressed Enter to create todo 'buy some cheese' on internal:attr=[placeholder="What needs to be done?"i]
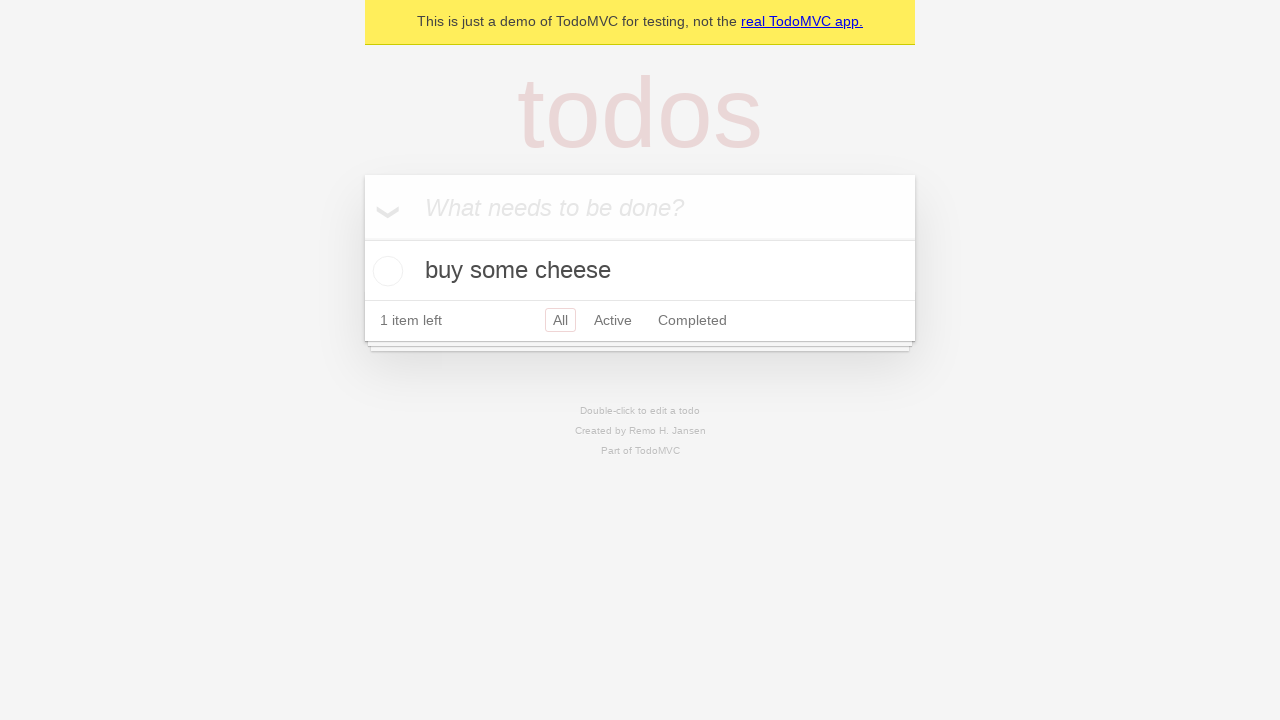

Filled new todo input with 'feed the cat' on internal:attr=[placeholder="What needs to be done?"i]
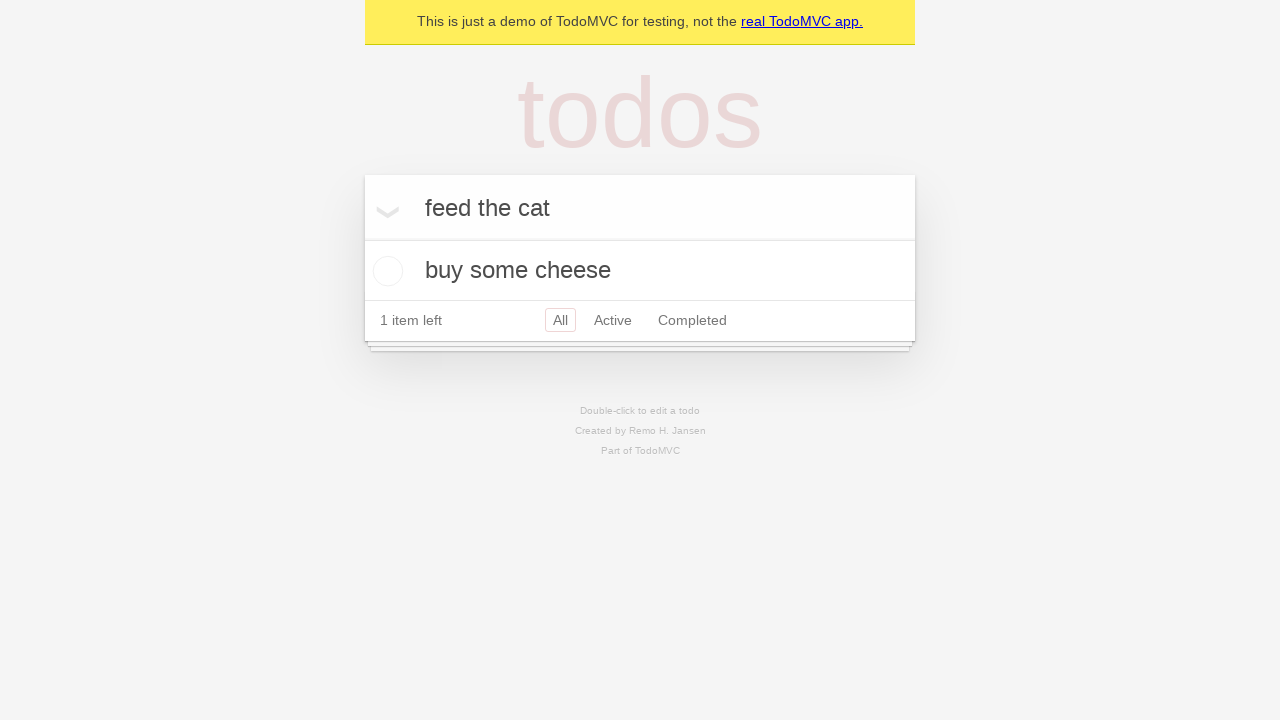

Pressed Enter to create todo 'feed the cat' on internal:attr=[placeholder="What needs to be done?"i]
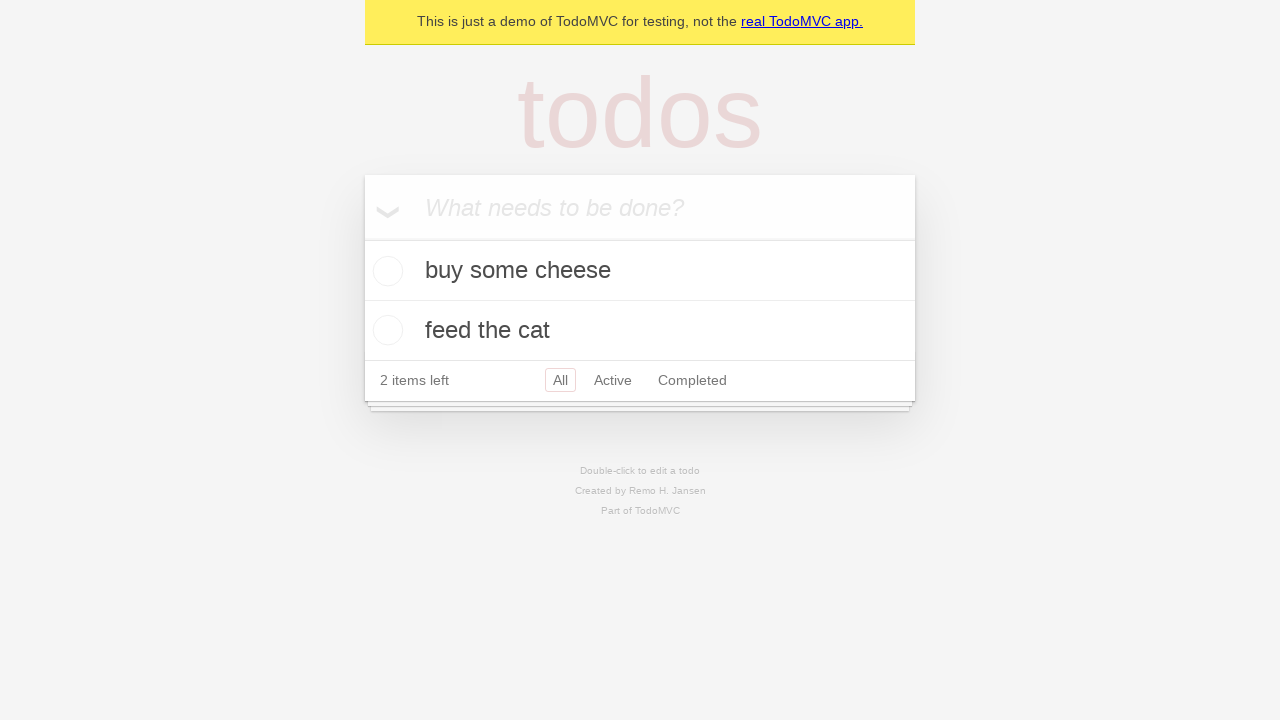

Filled new todo input with 'book a doctors appointment' on internal:attr=[placeholder="What needs to be done?"i]
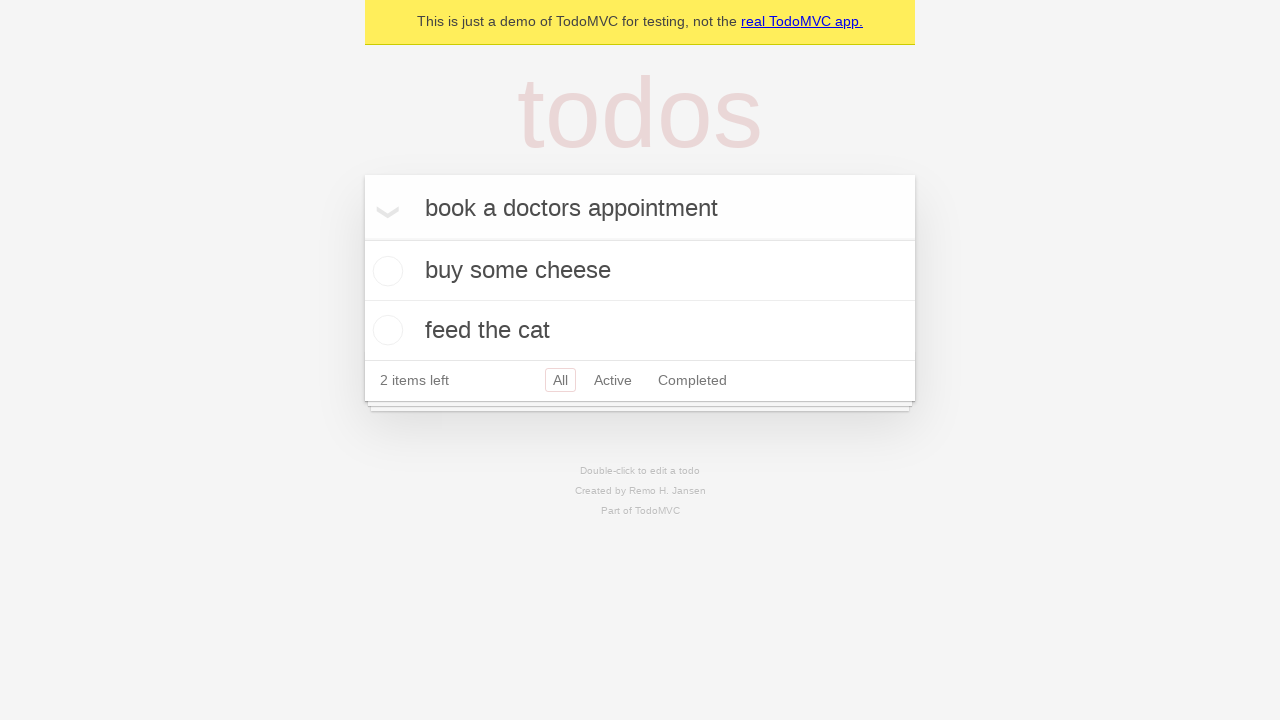

Pressed Enter to create todo 'book a doctors appointment' on internal:attr=[placeholder="What needs to be done?"i]
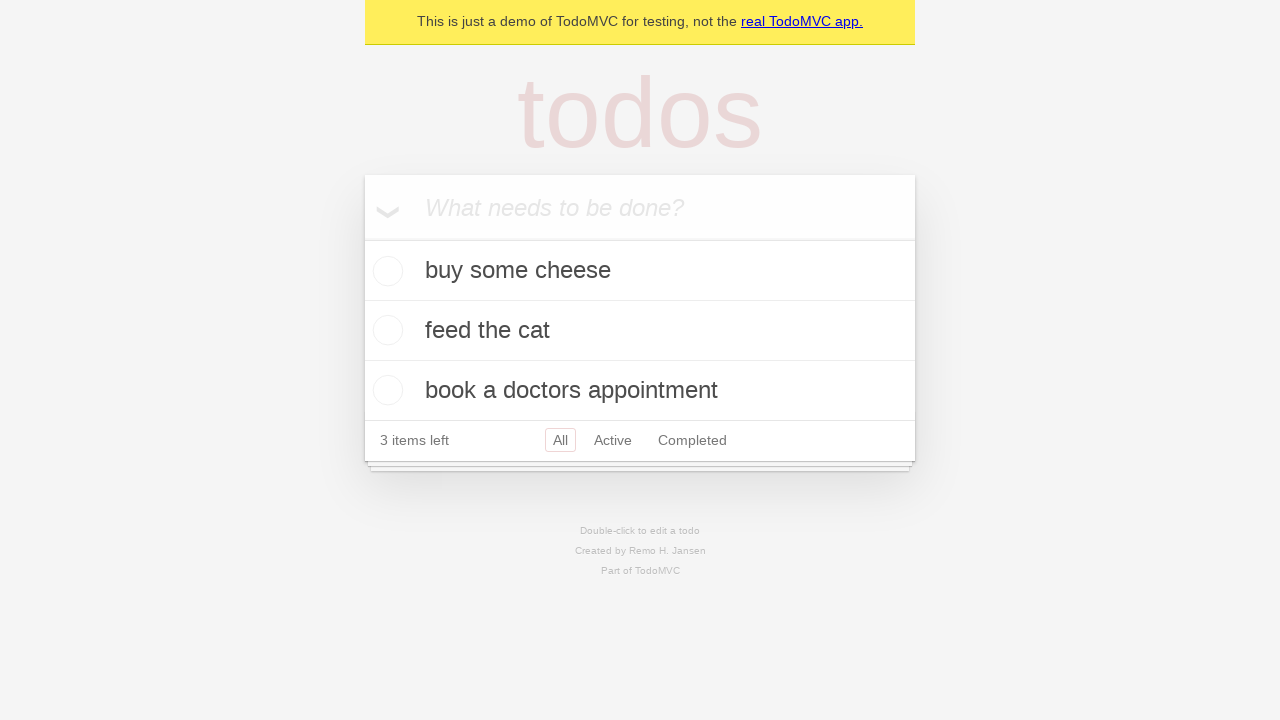

Double-clicked second todo item to enter edit mode at (640, 331) on internal:testid=[data-testid="todo-item"s] >> nth=1
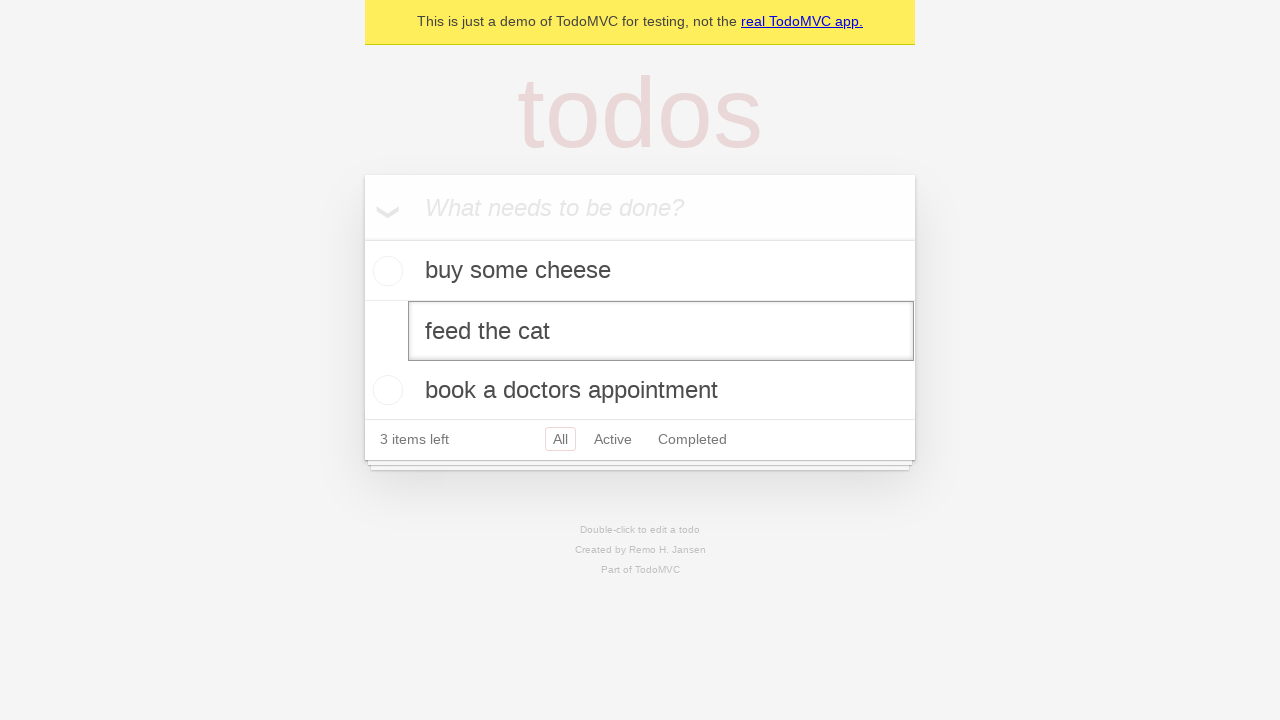

Changed todo text to 'buy some sausages' on internal:testid=[data-testid="todo-item"s] >> nth=1 >> internal:role=textbox[nam
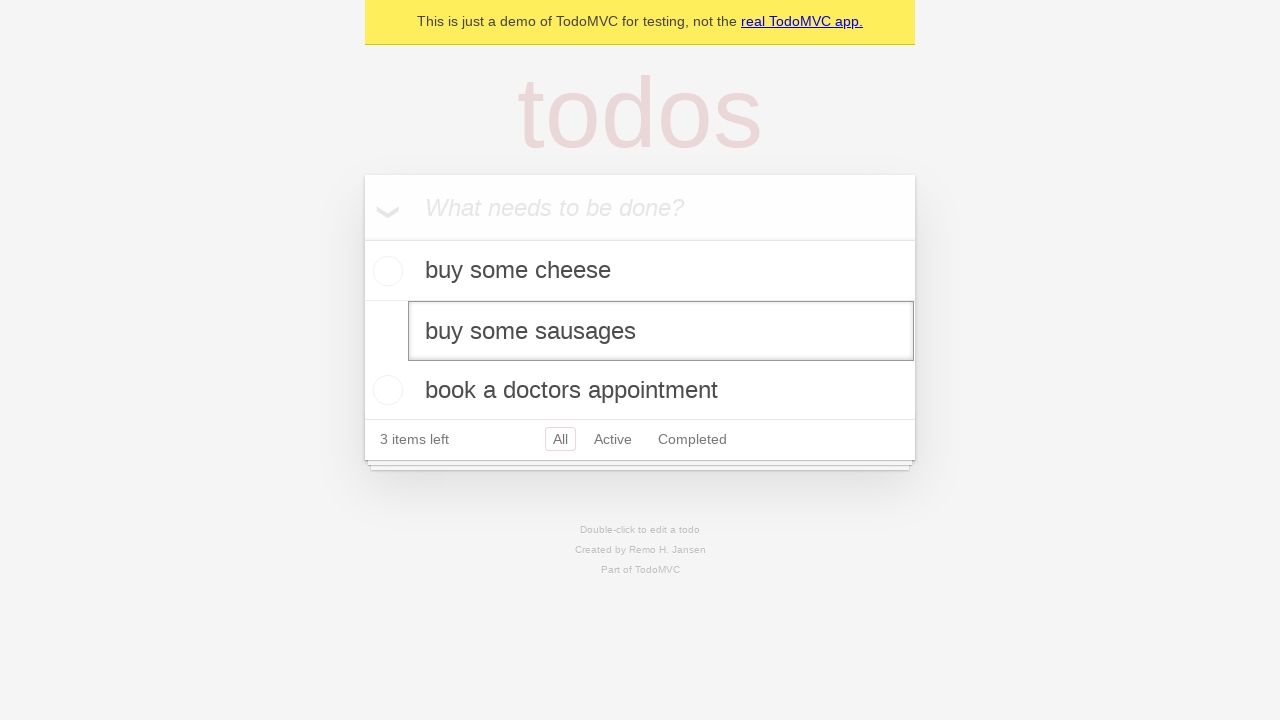

Pressed Enter to confirm todo edit on internal:testid=[data-testid="todo-item"s] >> nth=1 >> internal:role=textbox[nam
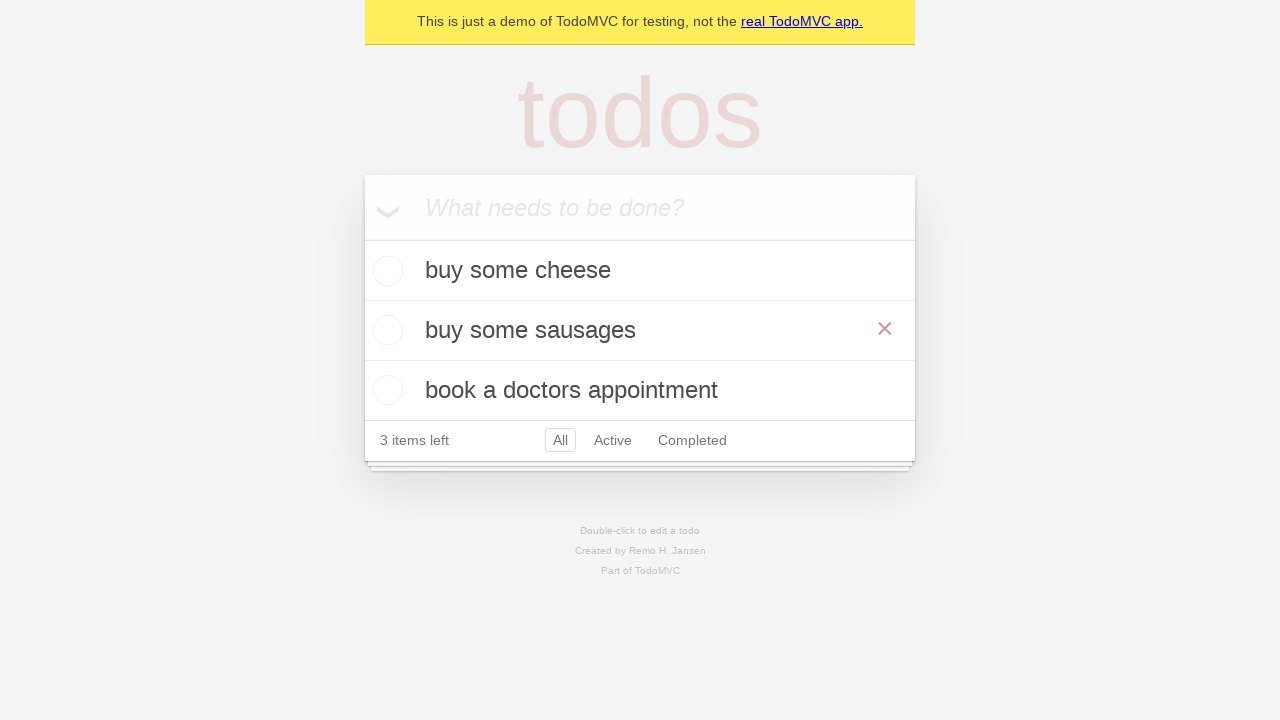

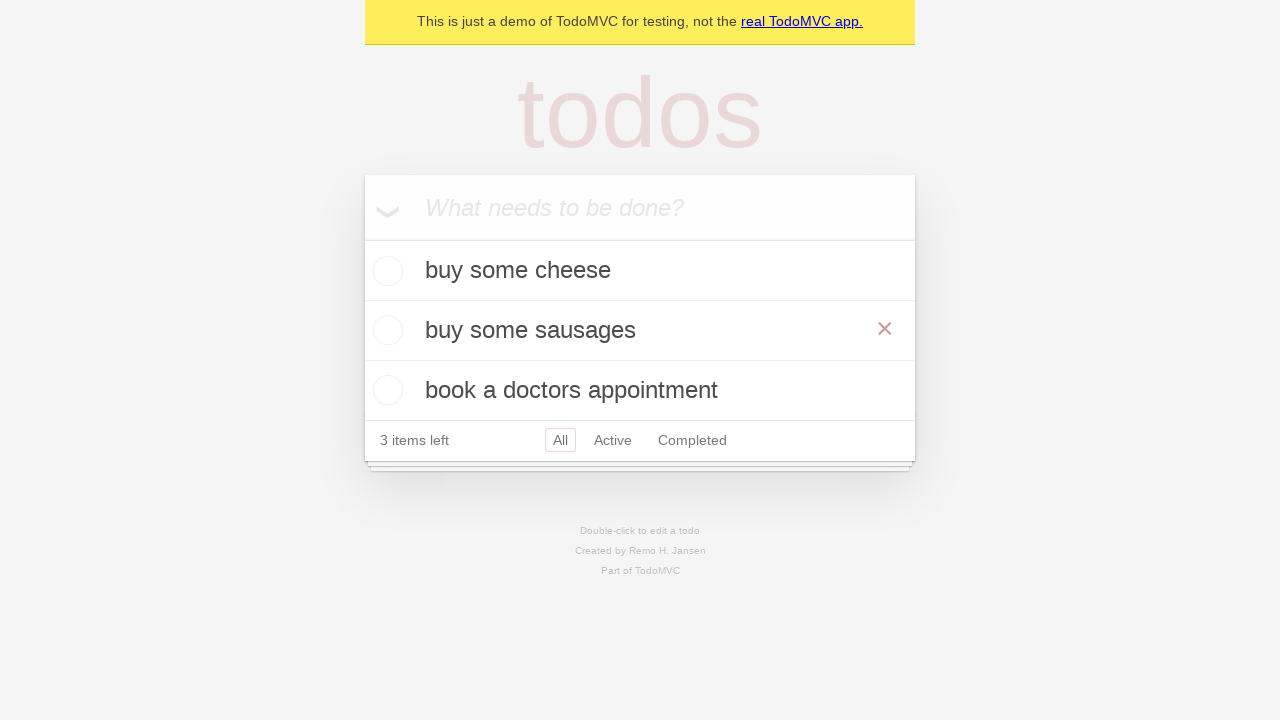